Opens the OrangeHRM demo application homepage and verifies the page loads successfully

Starting URL: https://opensource-demo.orangehrmlive.com/

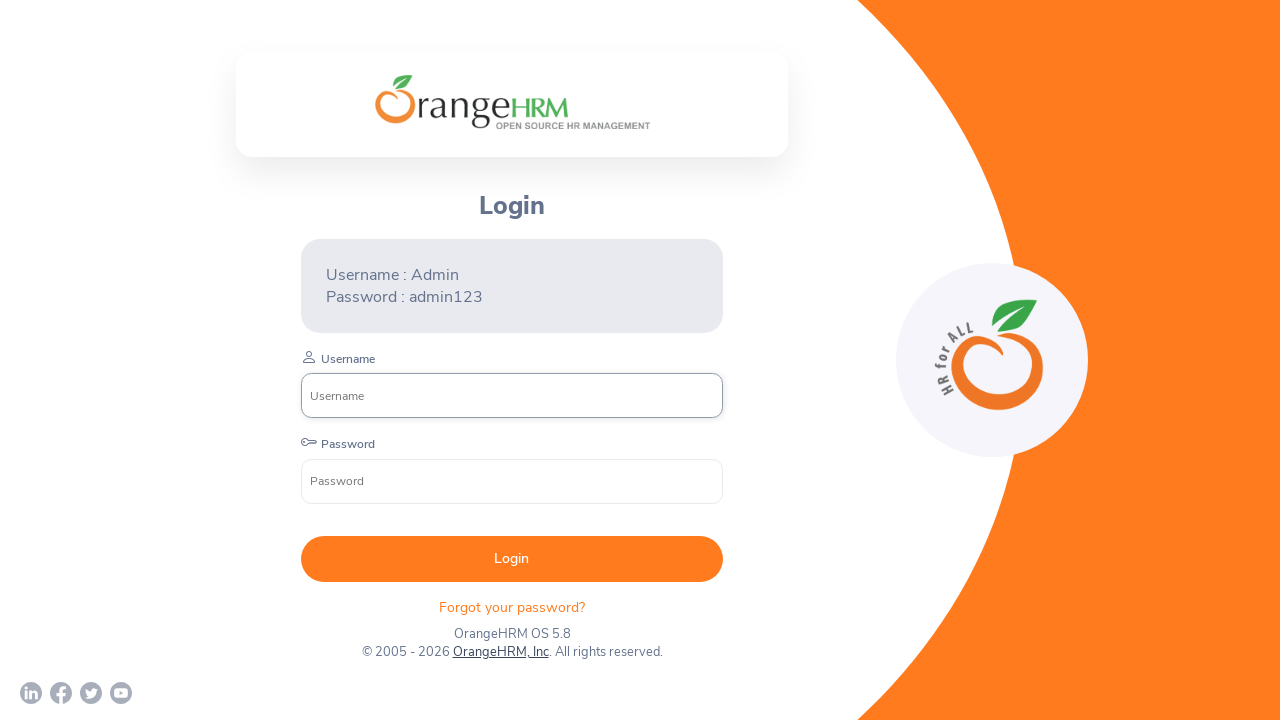

Waited for page DOM to be fully loaded
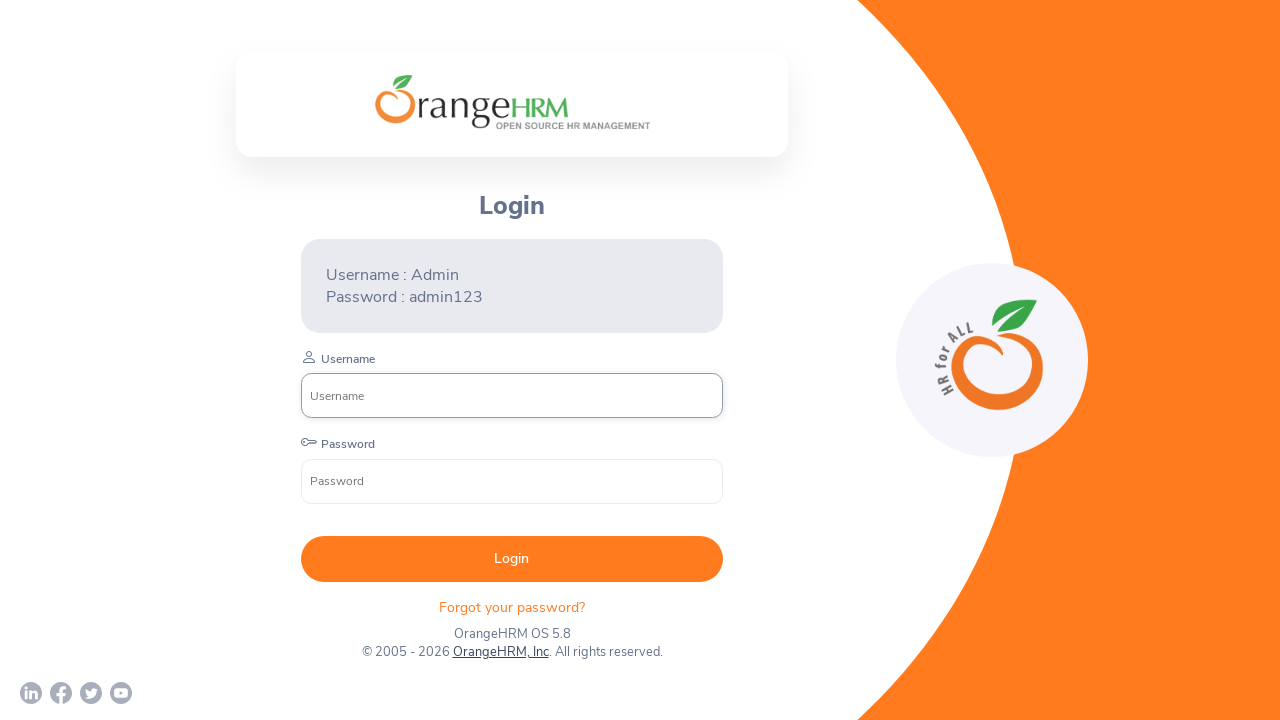

OrangeHRM login form appeared - page loaded successfully
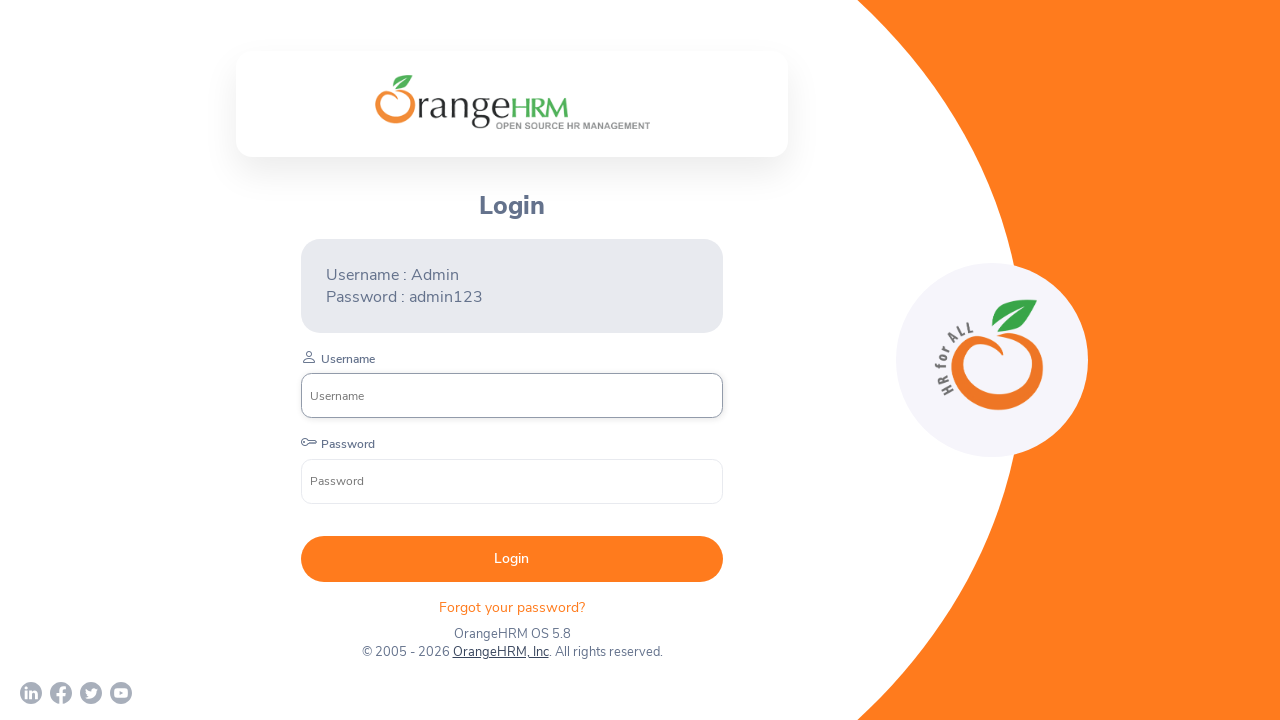

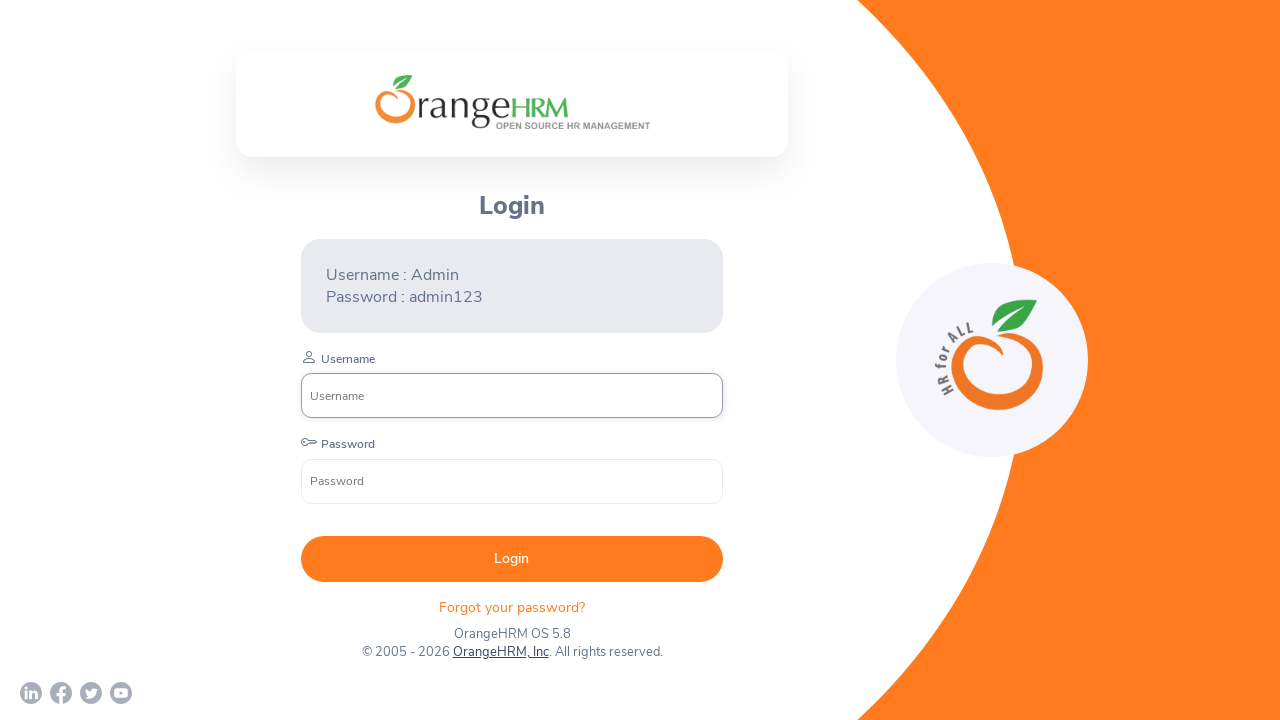